Tests adding an item to cart and then deleting it, verifying the item count decreases

Starting URL: https://www.demoblaze.com/

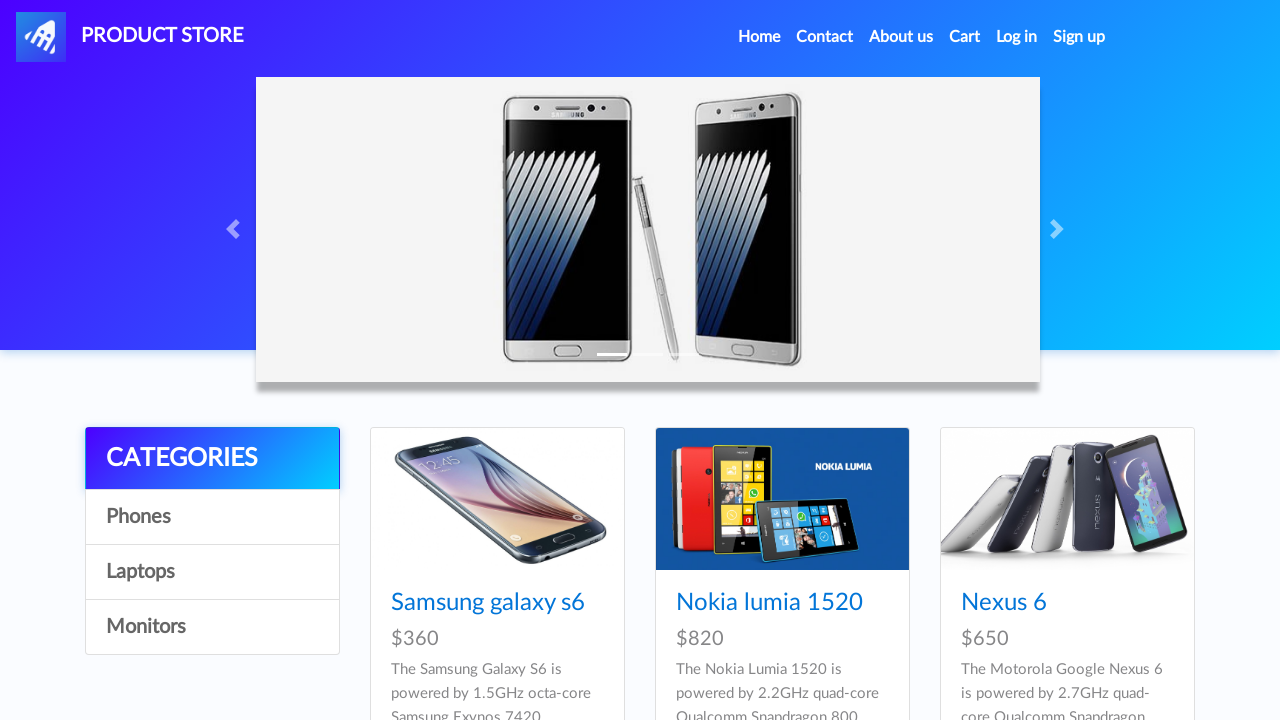

Clicked on Phones category at (212, 517) on a:text('Phones')
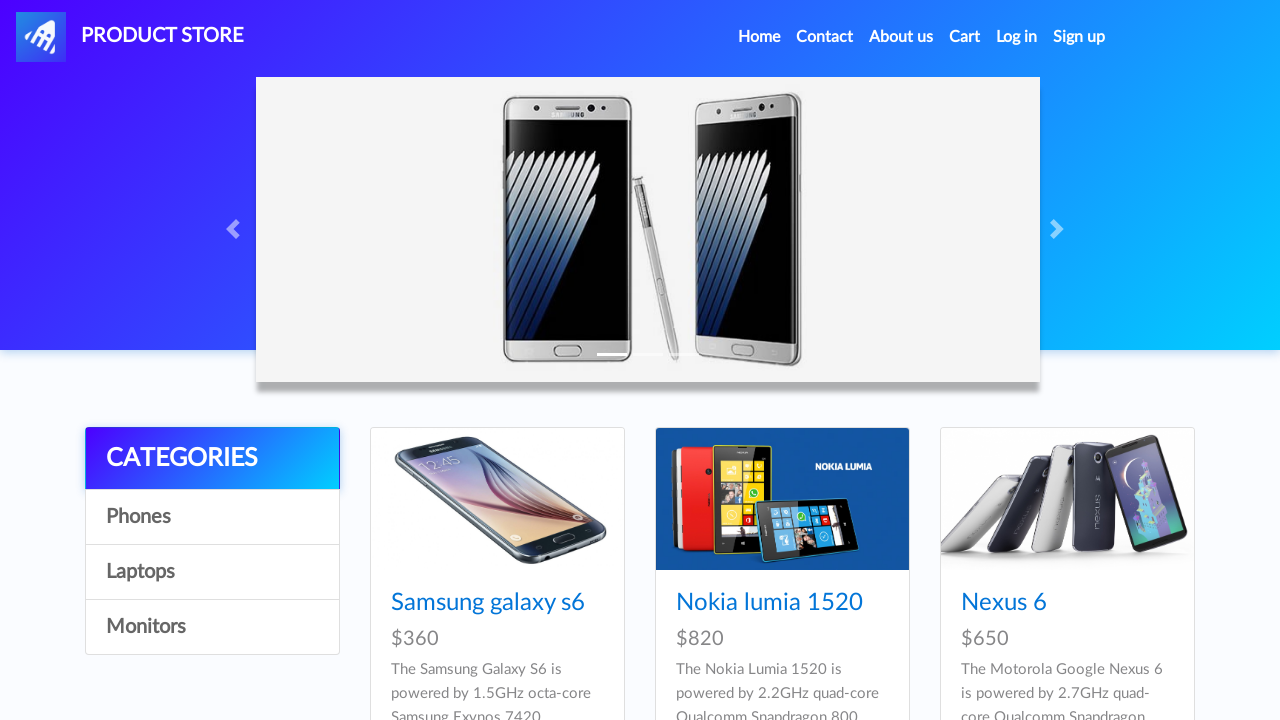

Clicked on Samsung galaxy s6 product at (488, 603) on xpath=//div[@id='tbodyid']//h4/a[text()='Samsung galaxy s6']
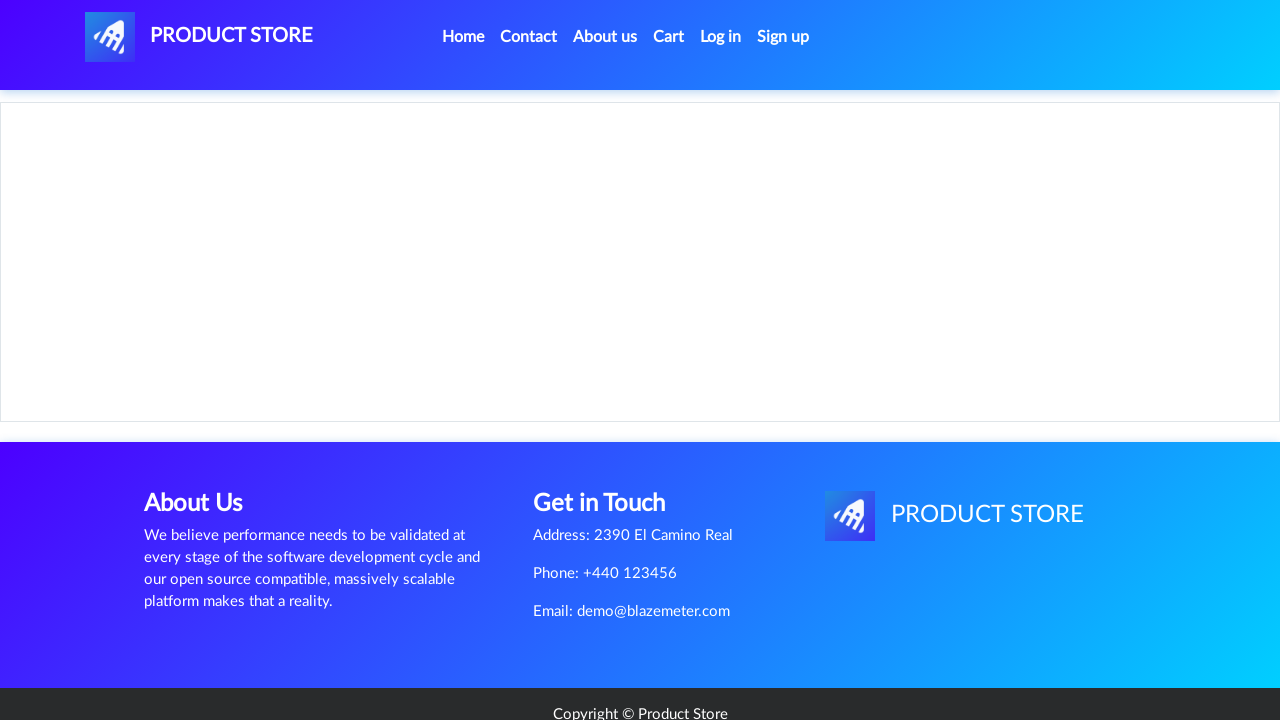

Clicked Add to cart button at (610, 440) on a.btn.btn-success.btn-lg
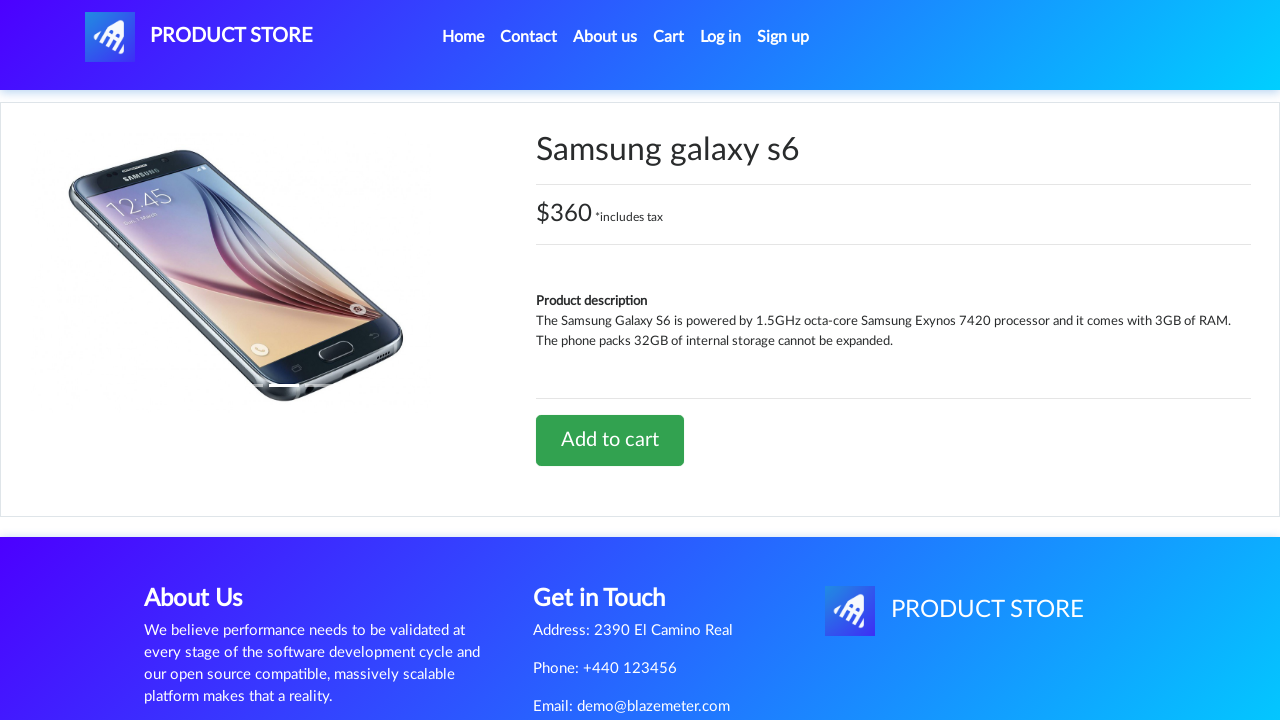

Accepted alert dialog
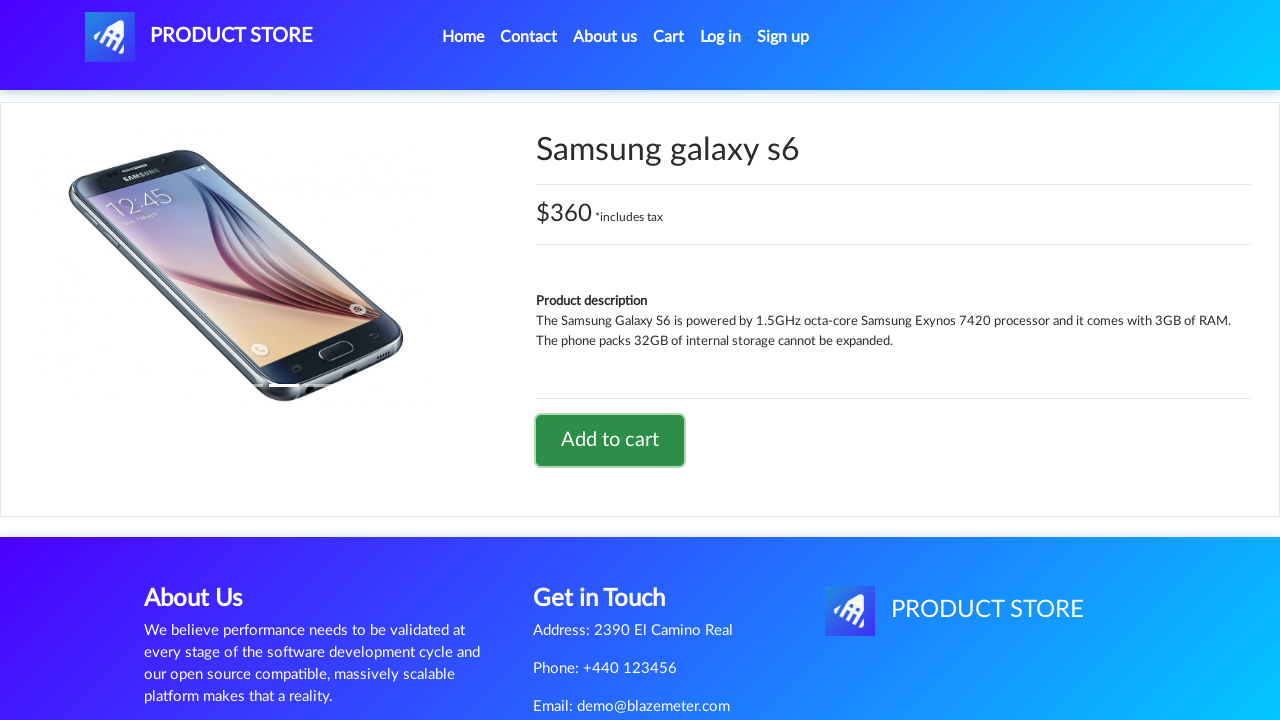

Navigated to cart page at (669, 37) on #cartur
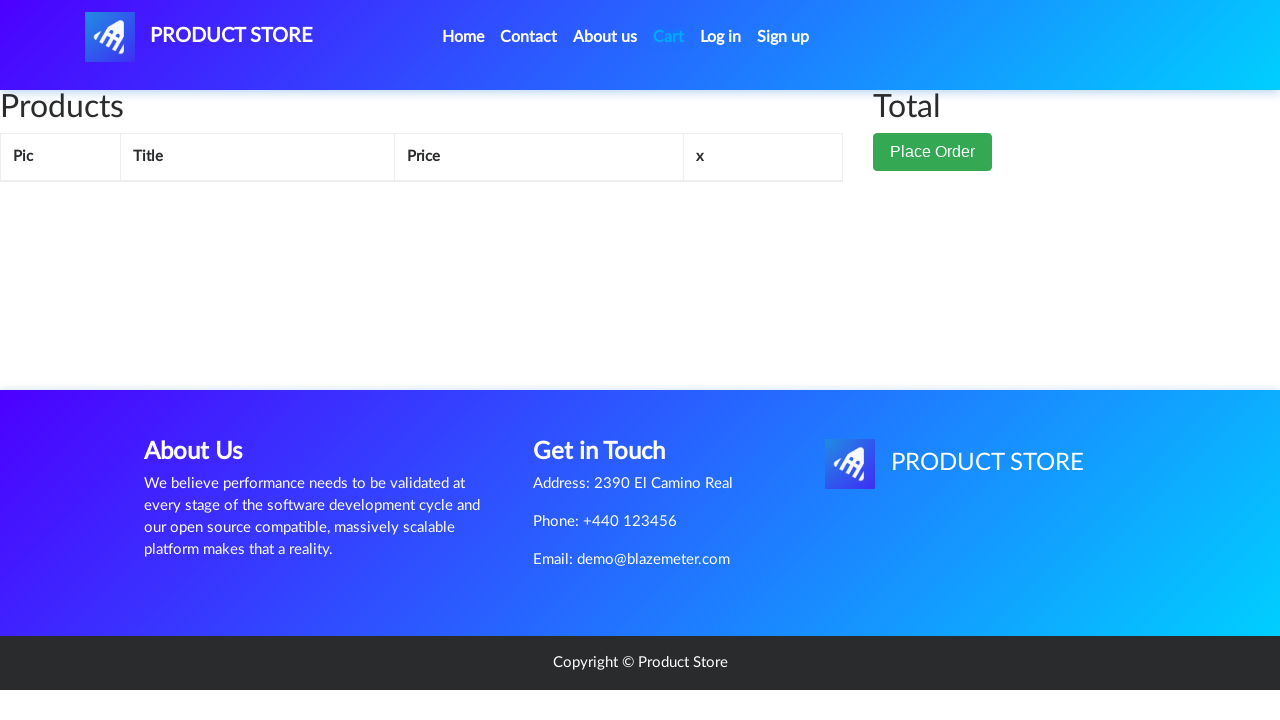

Cart items loaded
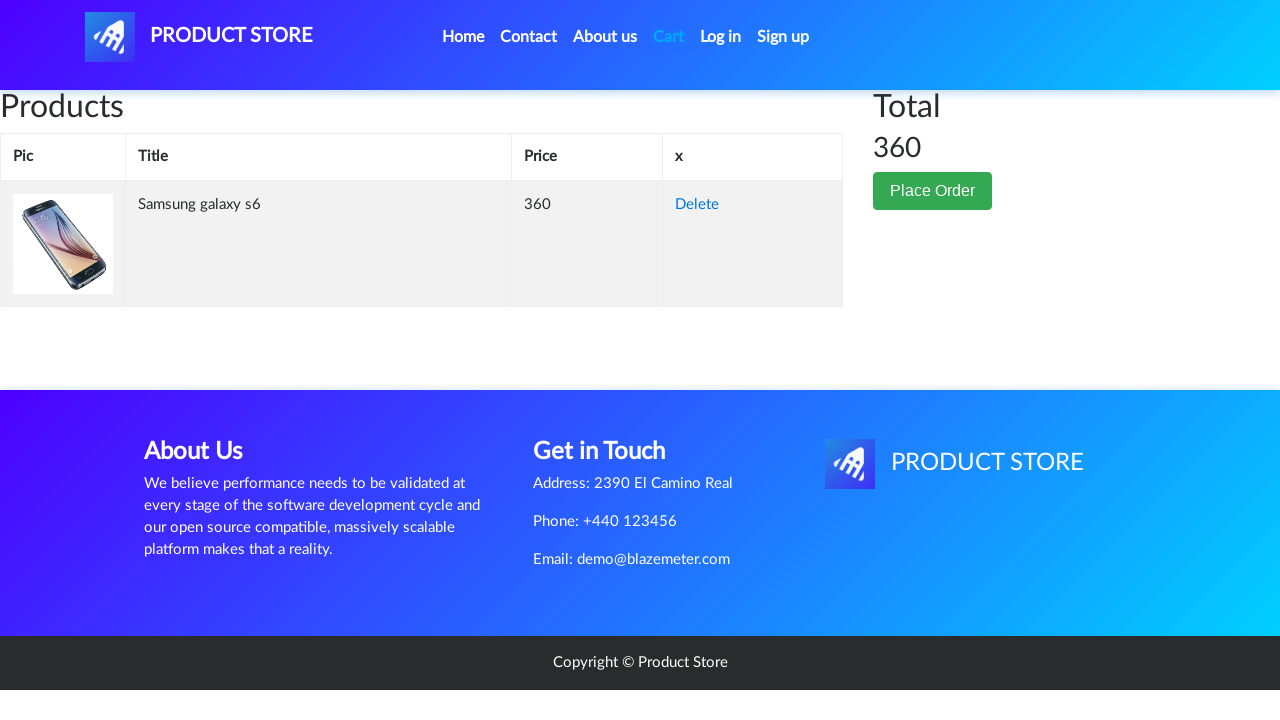

Counted initial items in cart: 1
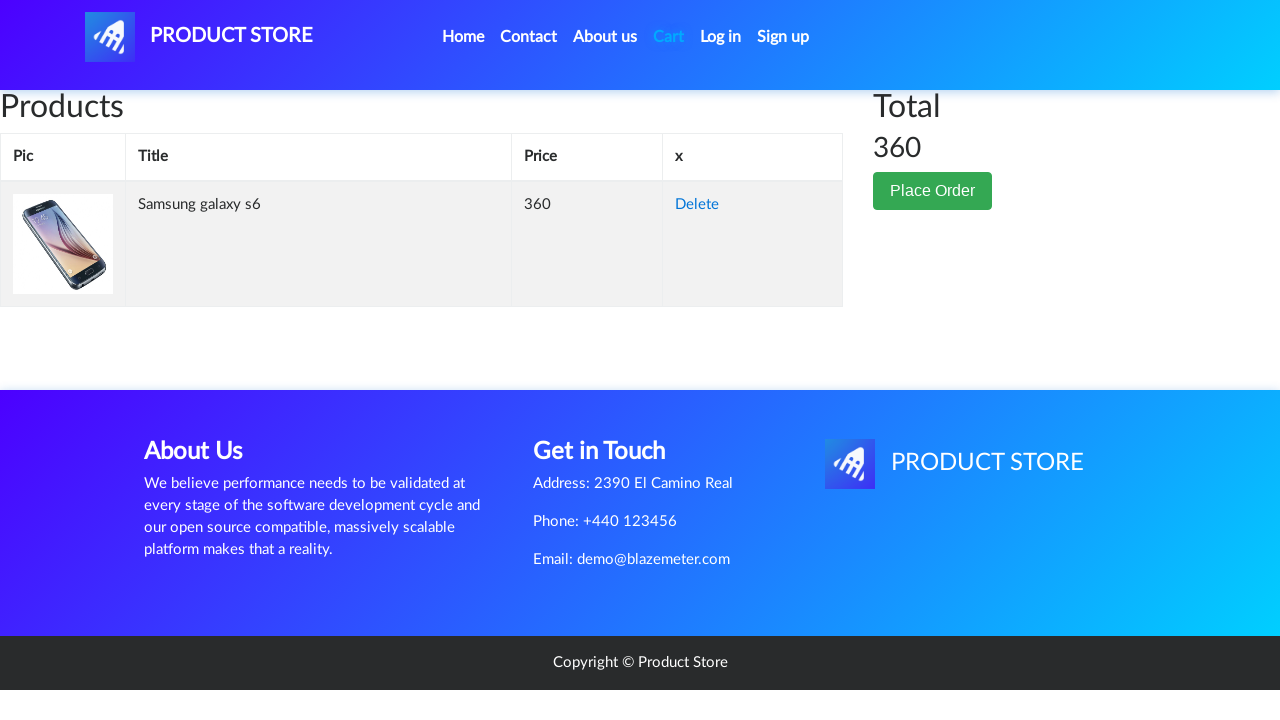

Clicked delete button on first cart item at (697, 205) on tbody#tbodyid tr:first-child td:nth-child(4) a
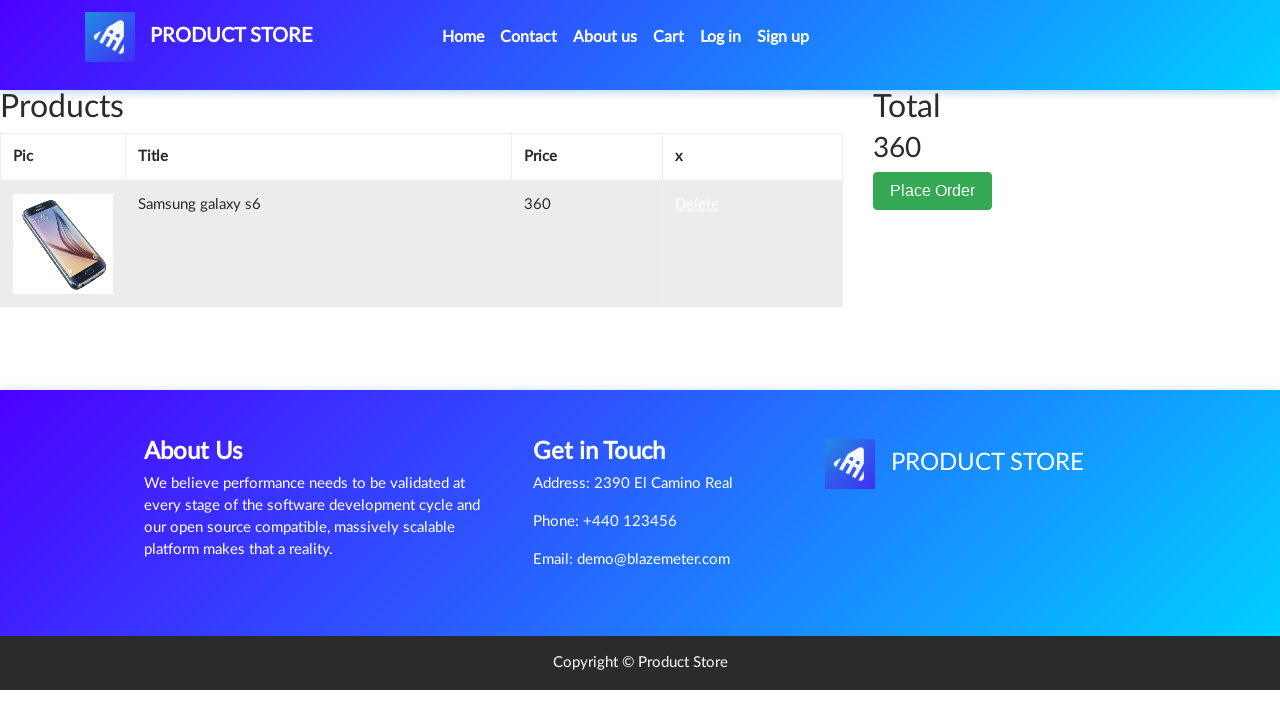

Waited for deletion to process
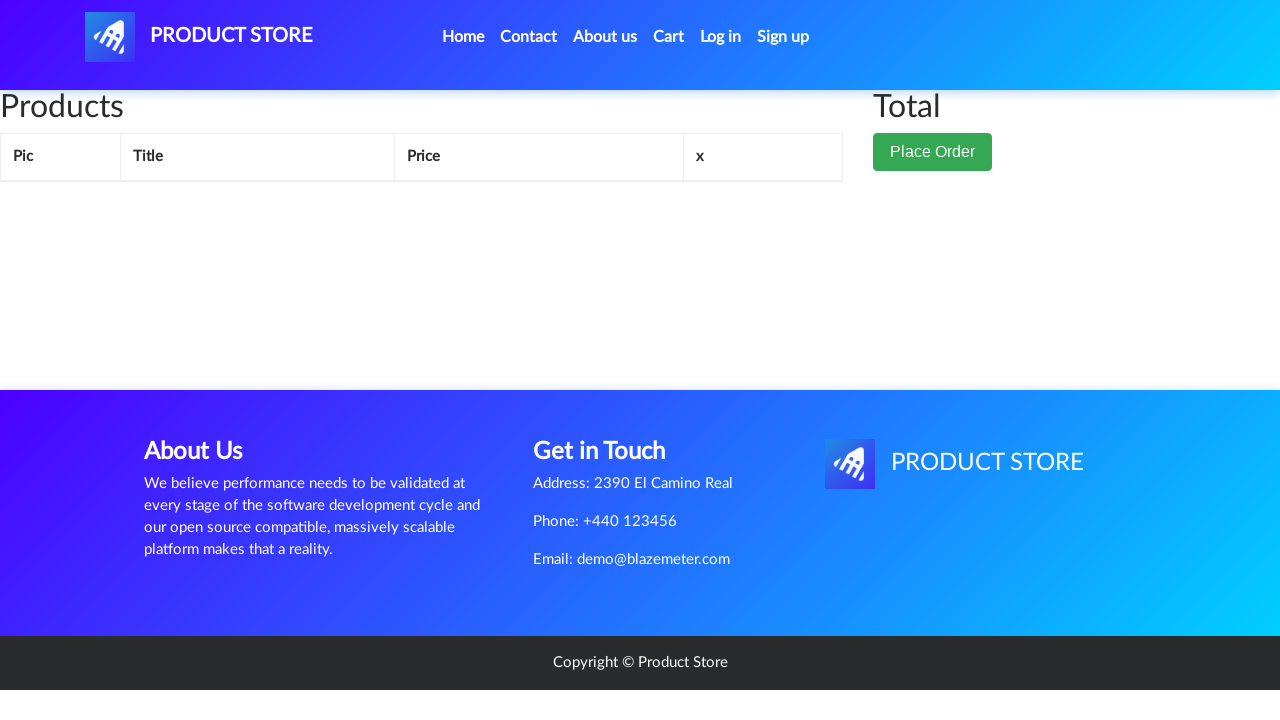

Counted items after deletion: 0
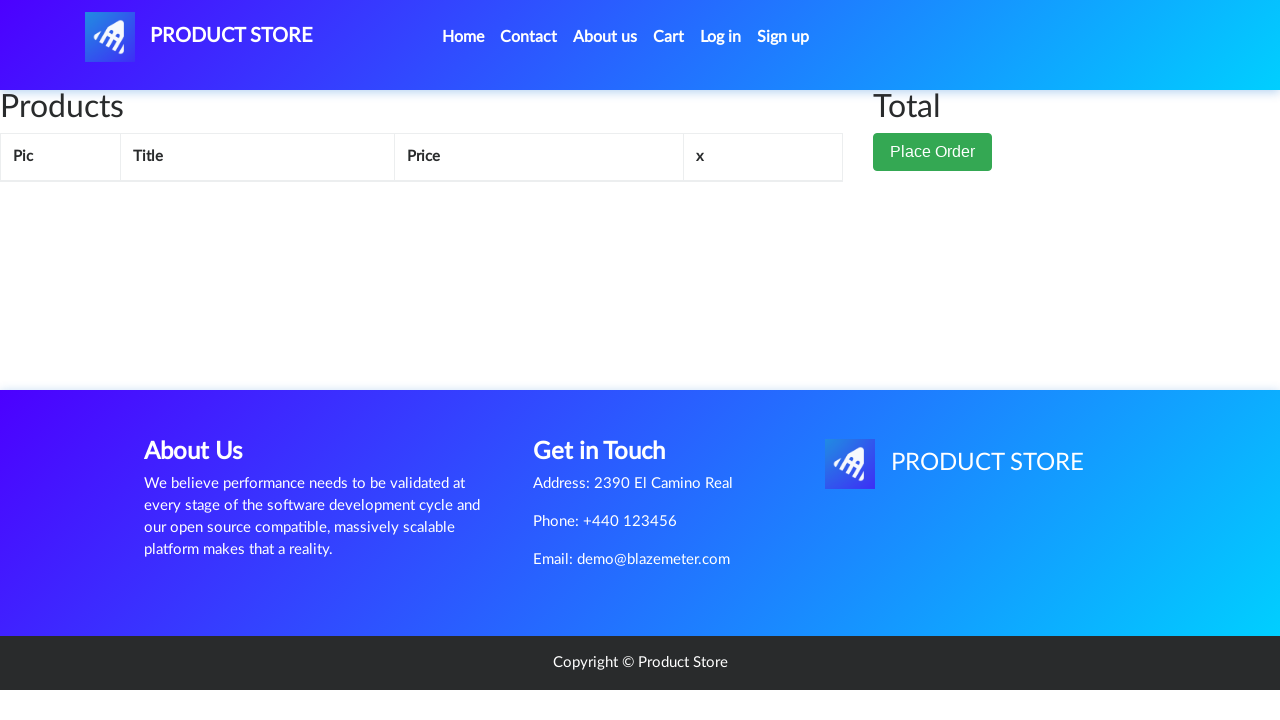

Verified item count decreased by 1
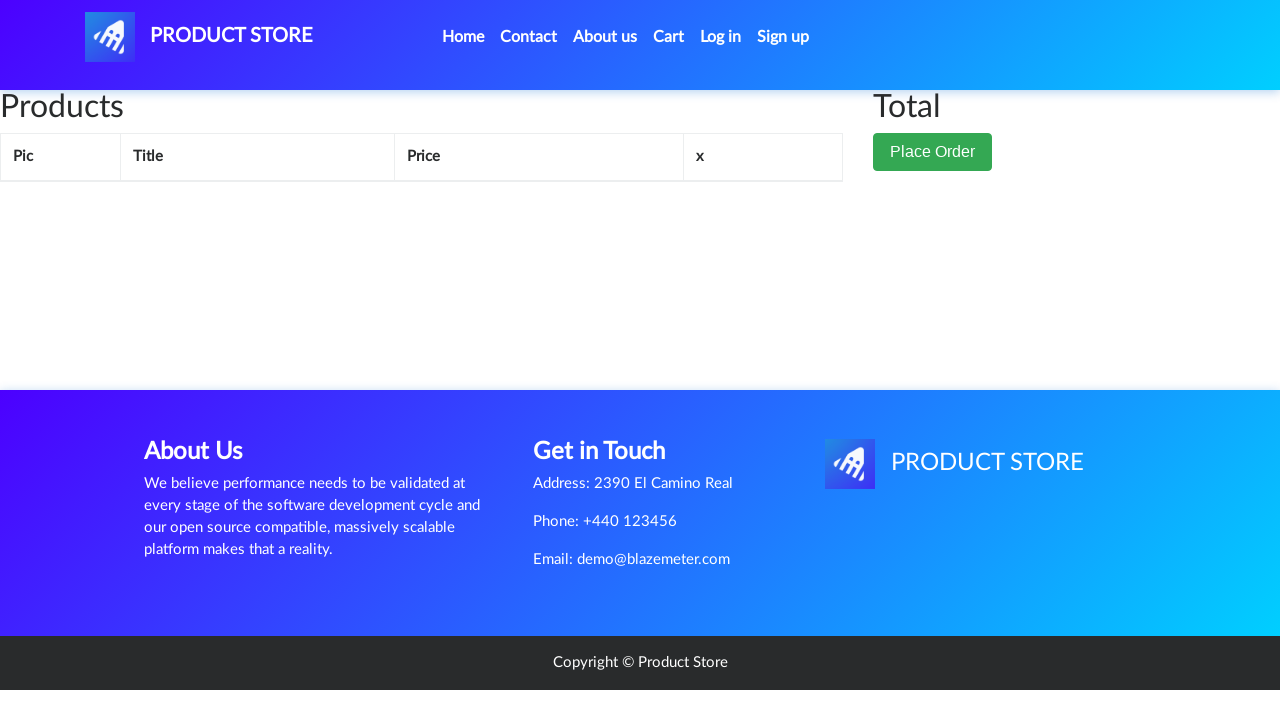

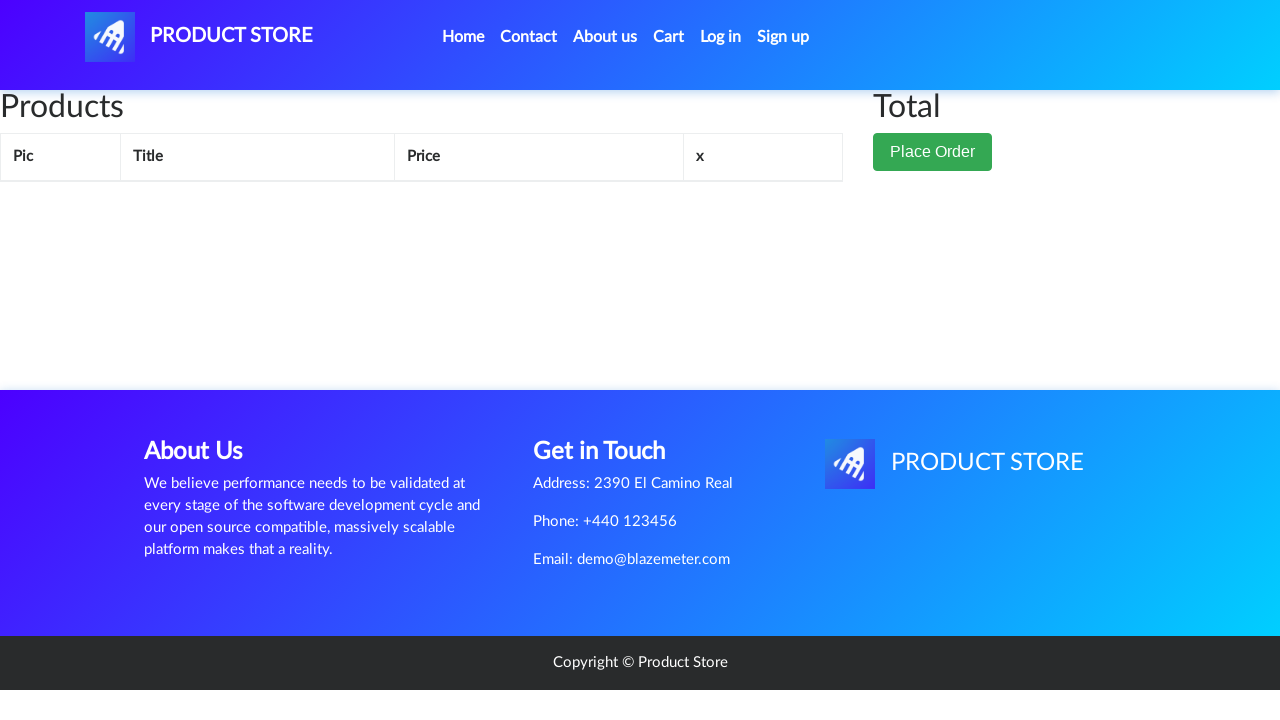